Clears the content of a text input field

Starting URL: http://www.456bereastreet.com/lab/whitespace-around-text-fields/

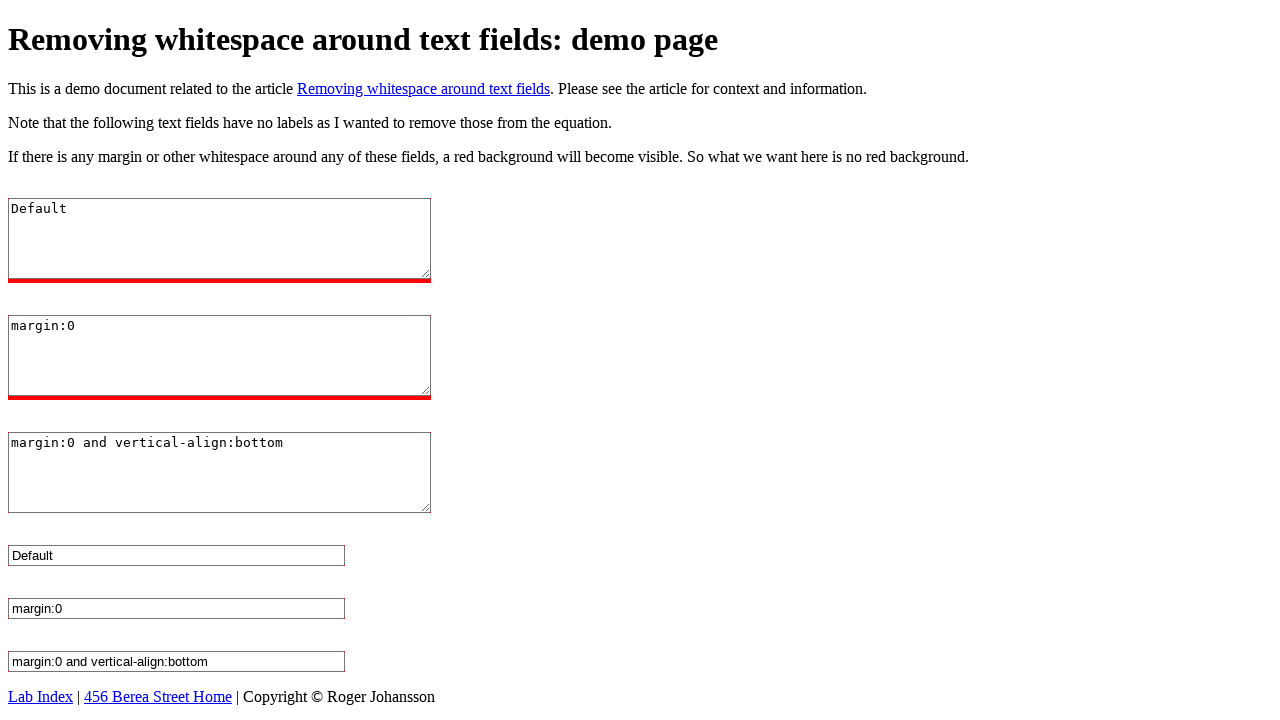

Waited for page to reach networkidle load state
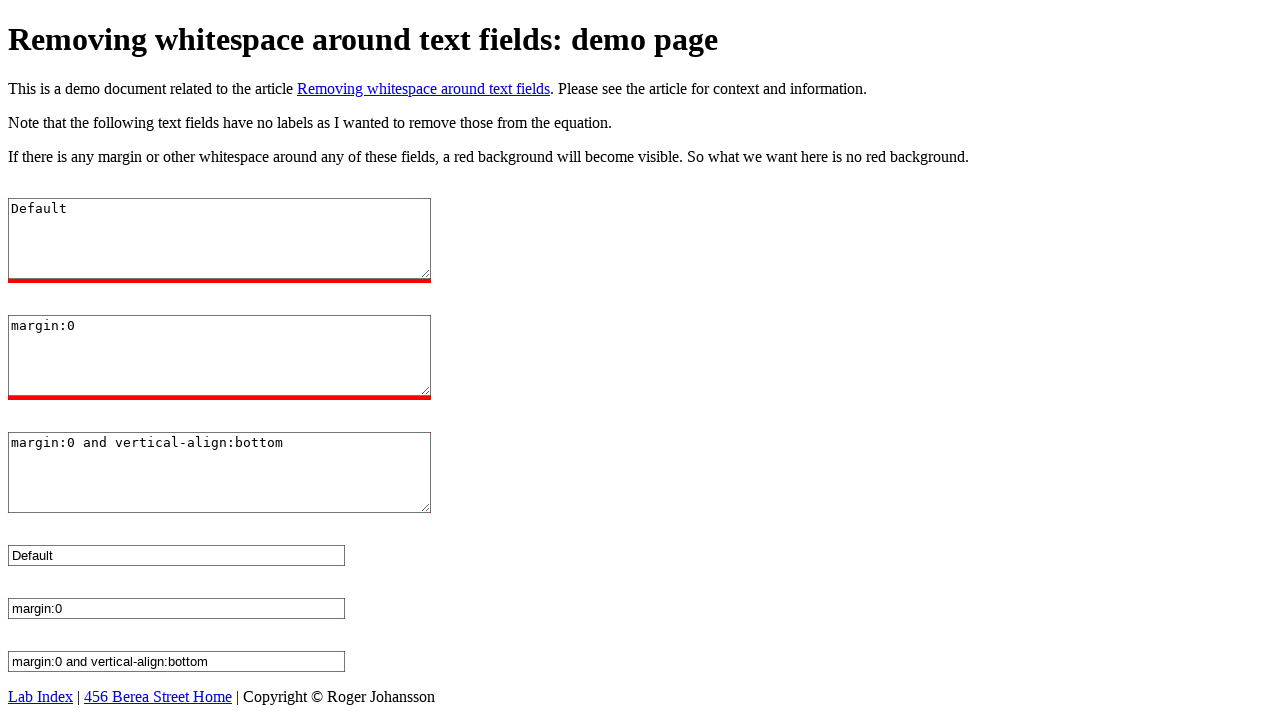

Cleared the content of text input field #text-1 on #text-1
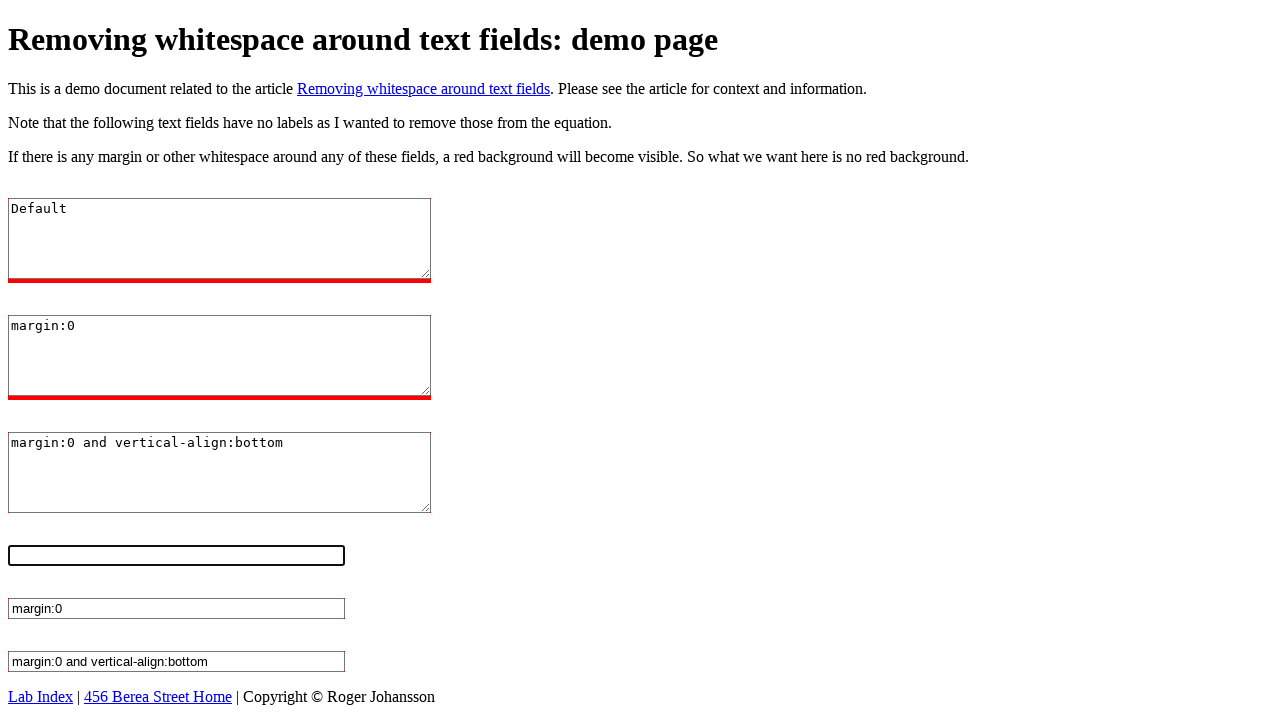

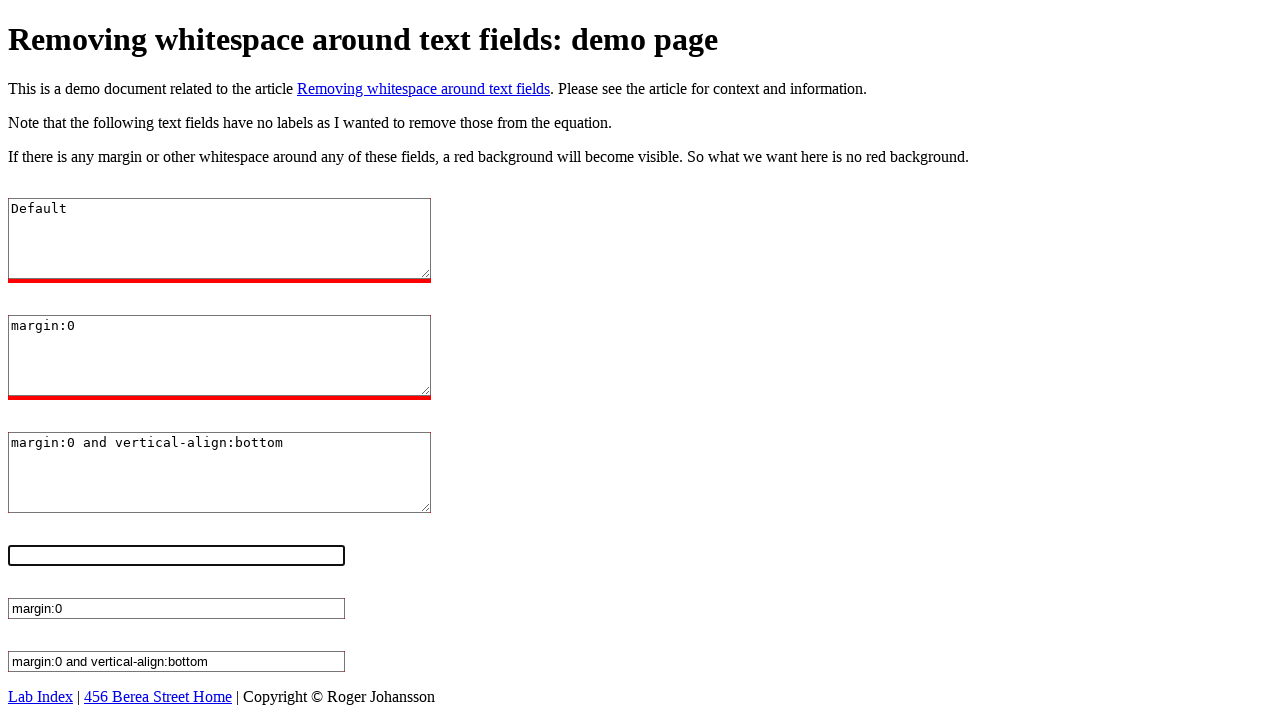